Tests injecting jQuery and jQuery Growl library into a page via JavaScript execution, then displays various types of notification messages (default, error, notice, warning) on the page.

Starting URL: http://the-internet.herokuapp.com/

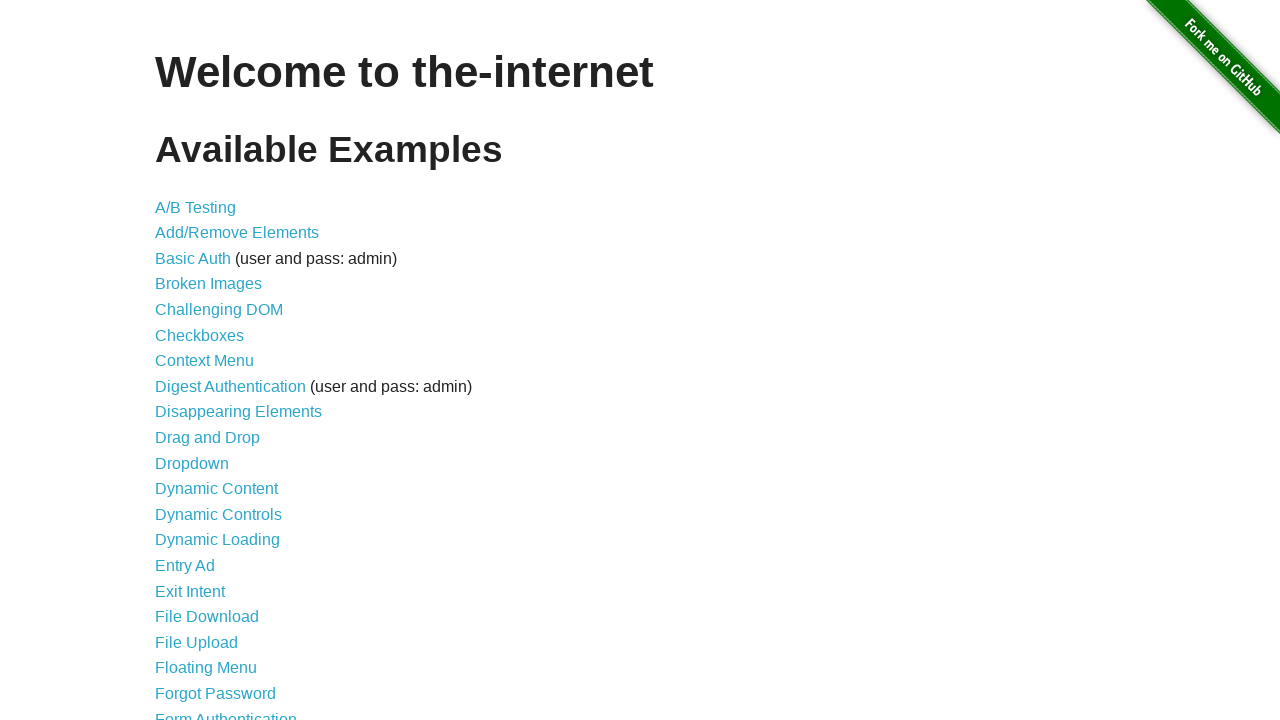

Injected jQuery library into the page
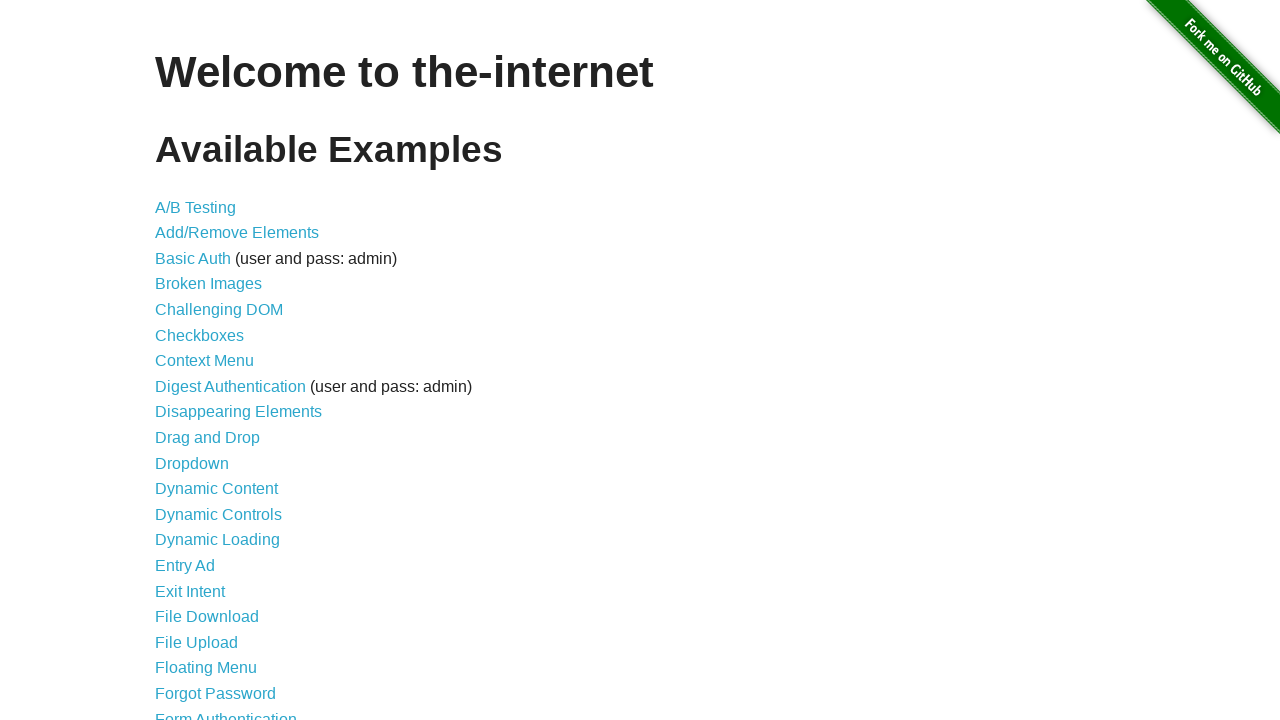

jQuery library loaded successfully
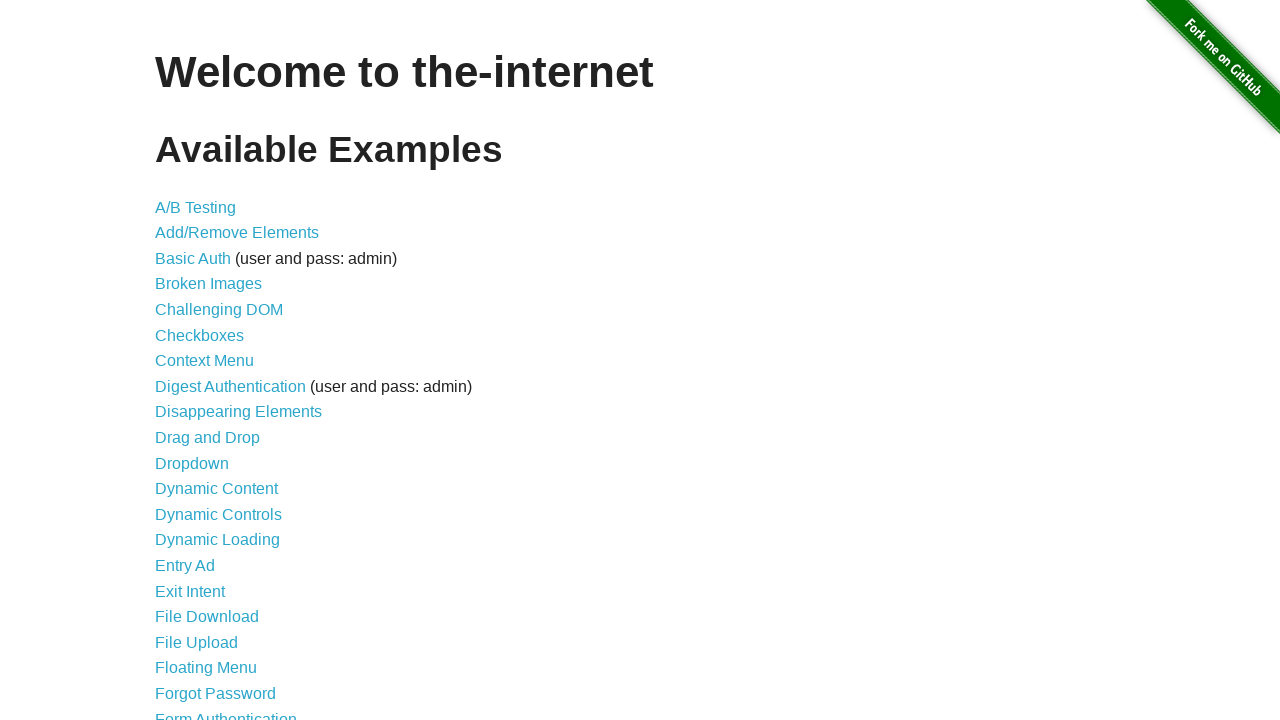

Injected jQuery Growl library into the page
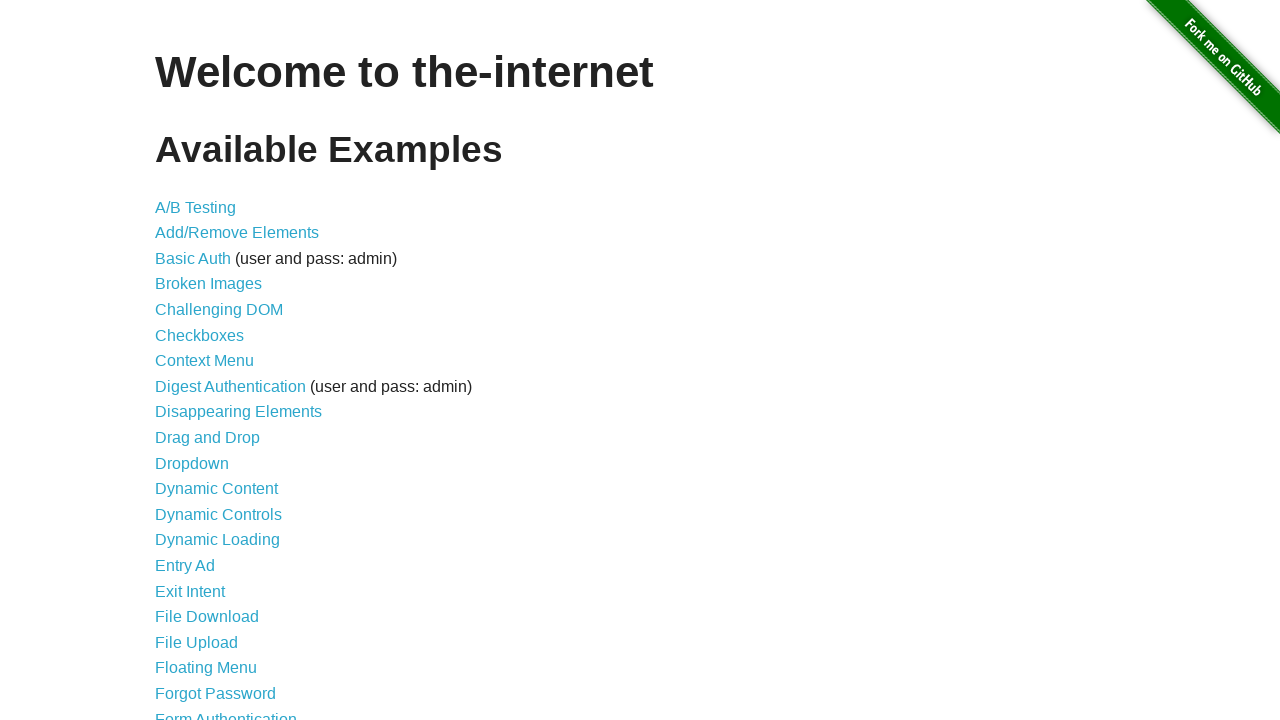

Injected jQuery Growl CSS styles into the page
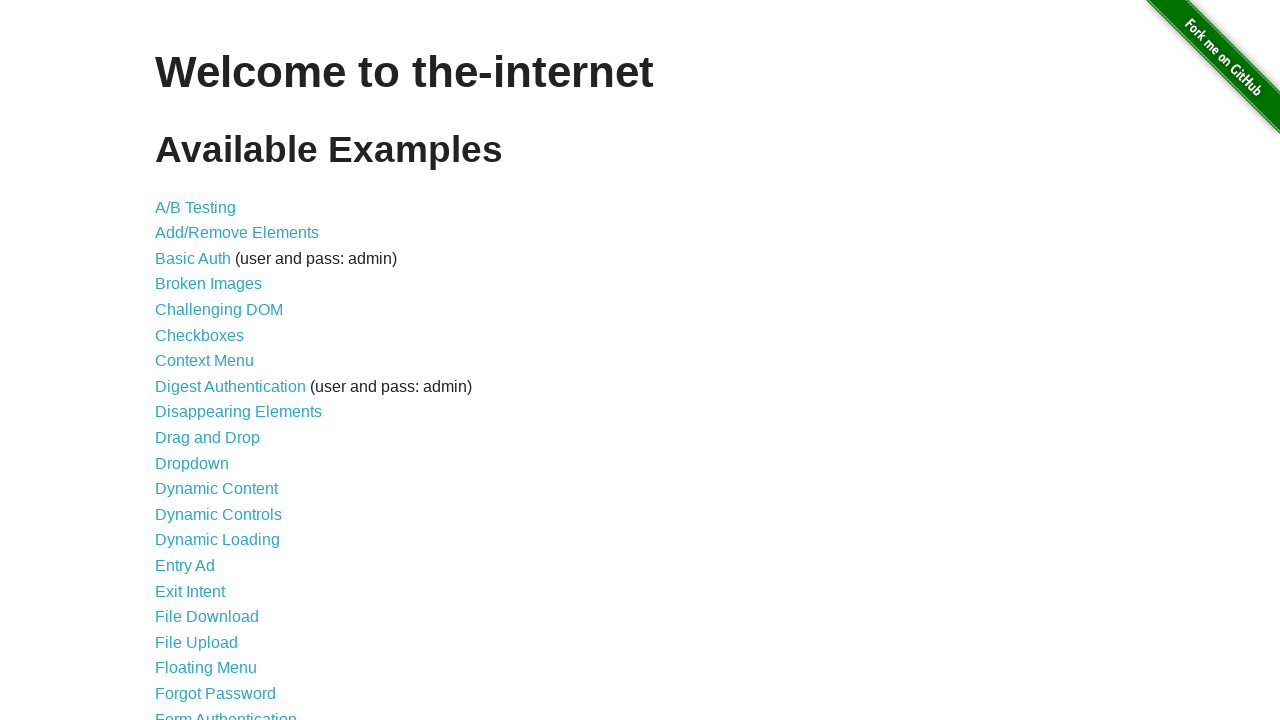

jQuery Growl library loaded and ready
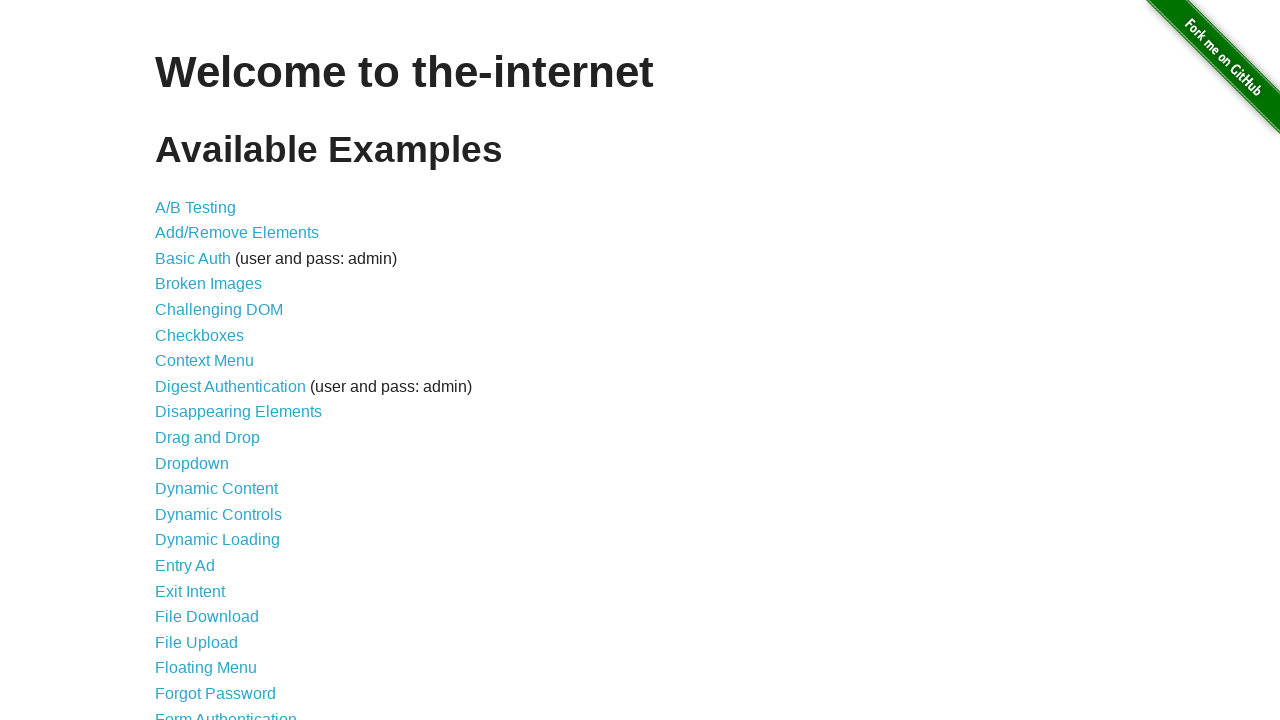

Displayed default Growl notification
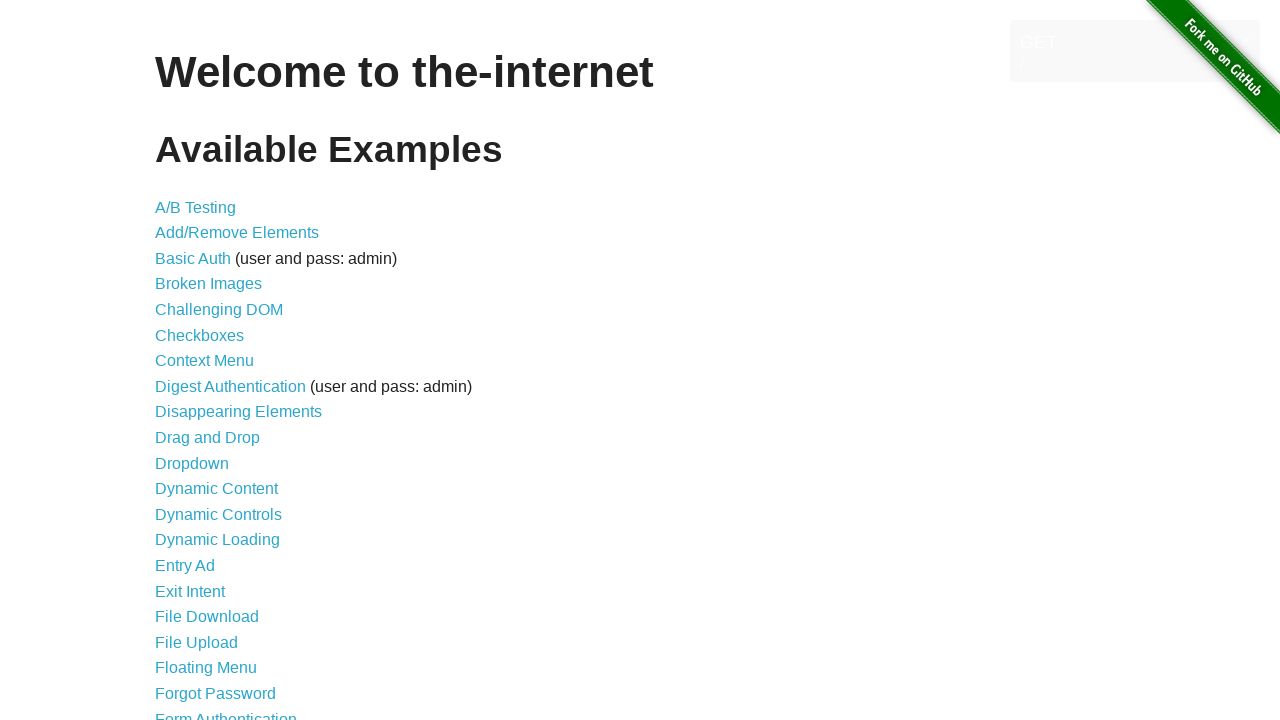

Displayed error Growl notification
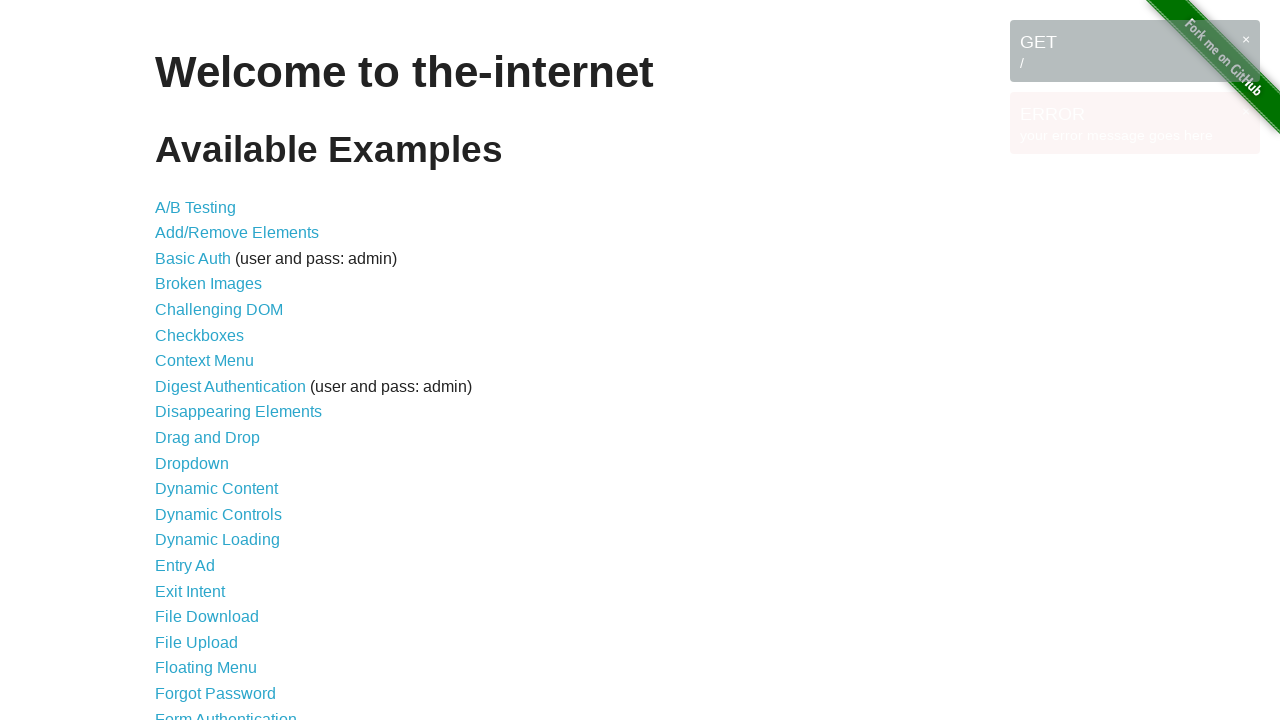

Displayed notice Growl notification
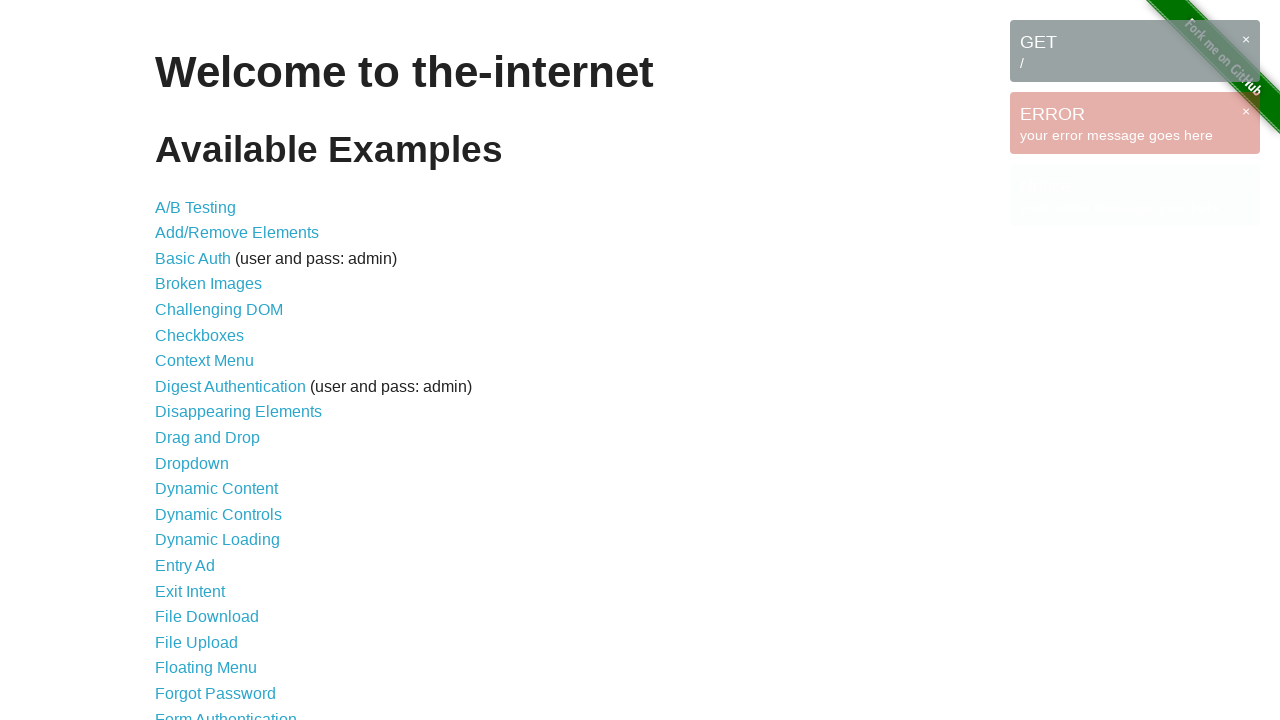

Displayed warning Growl notification
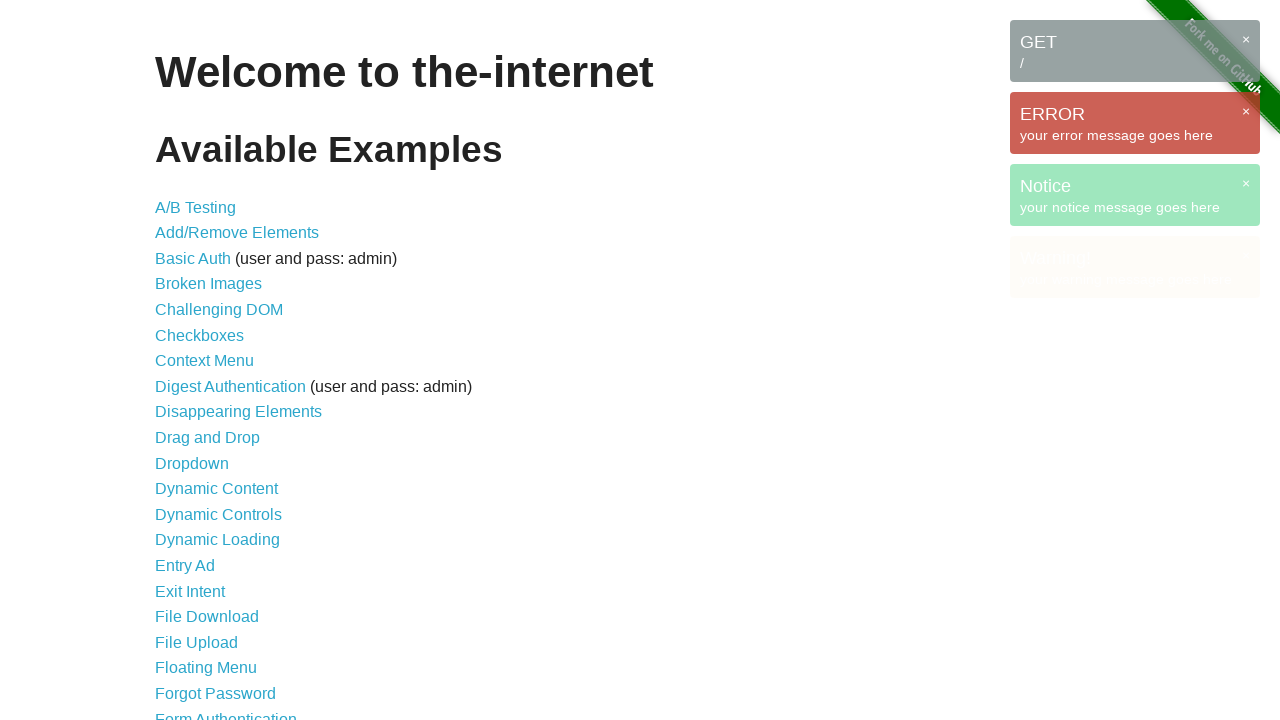

Growl notification elements appeared on the page
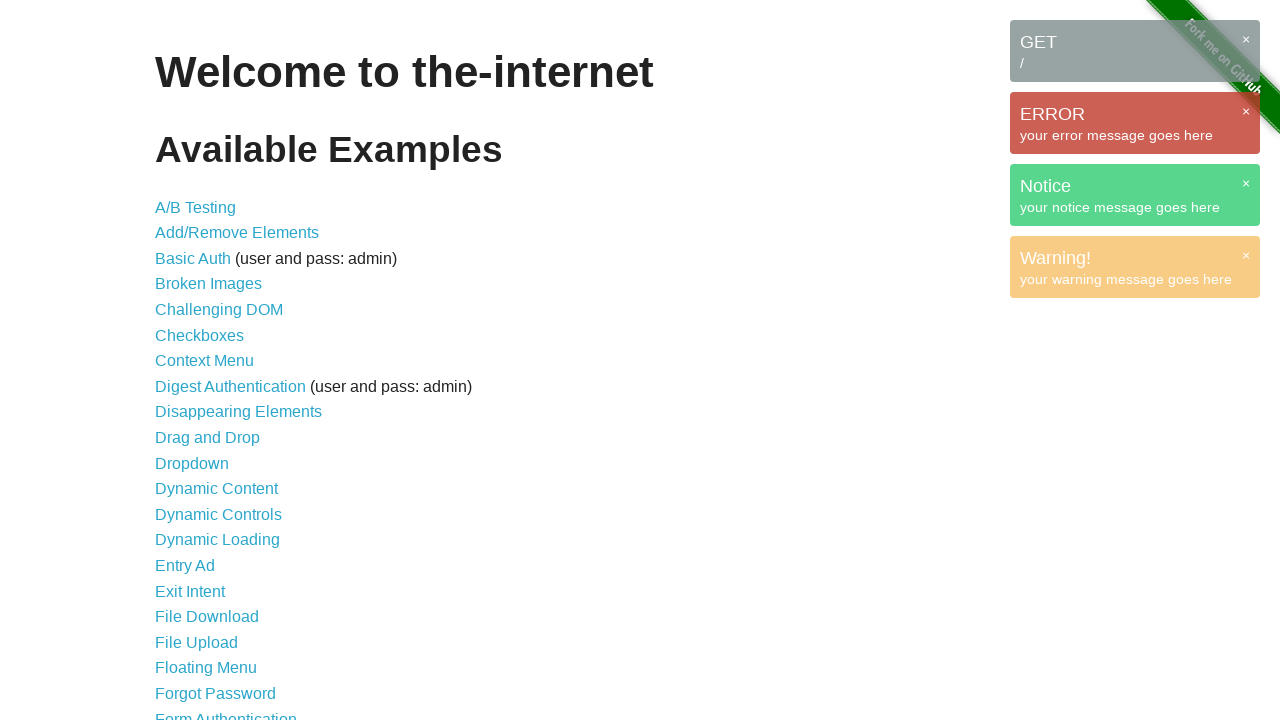

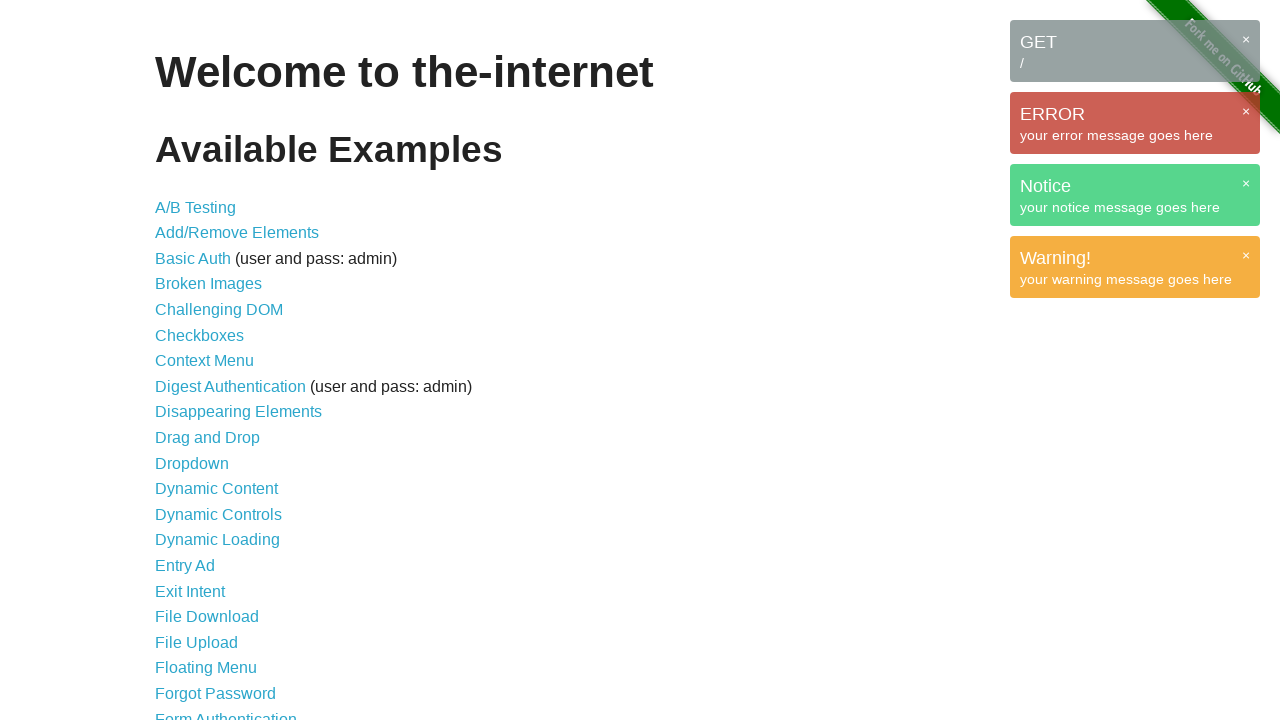